Tests filtering products by size M

Starting URL: https://shopify-eta-drab.vercel.app/#

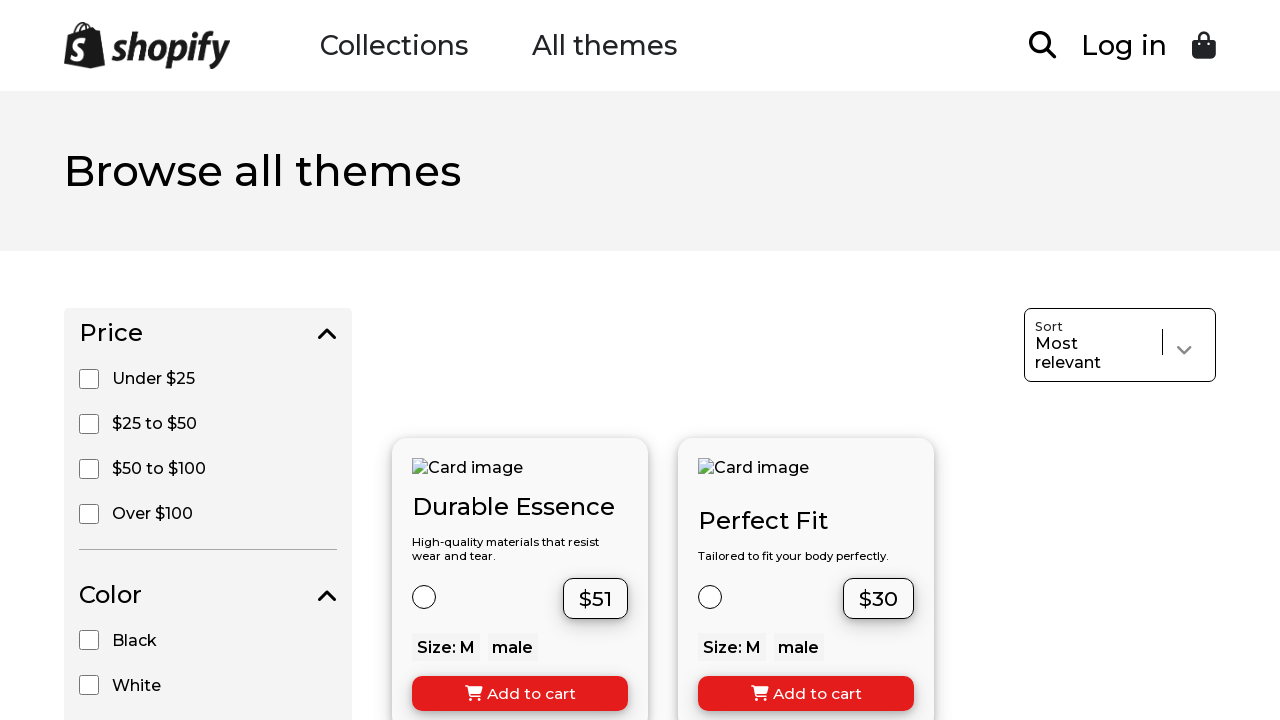

Clicked M size filter checkbox at (89, 361) on xpath=//input[@value='M']
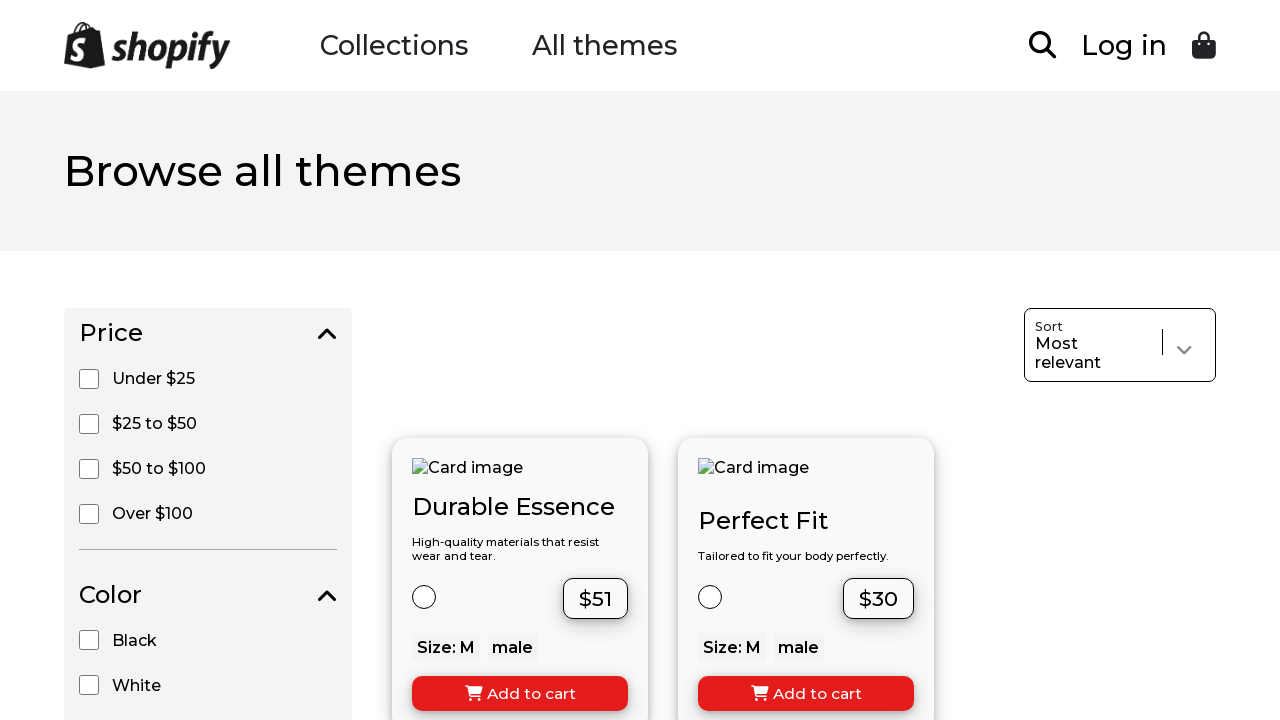

Filtered products loaded after selecting size M
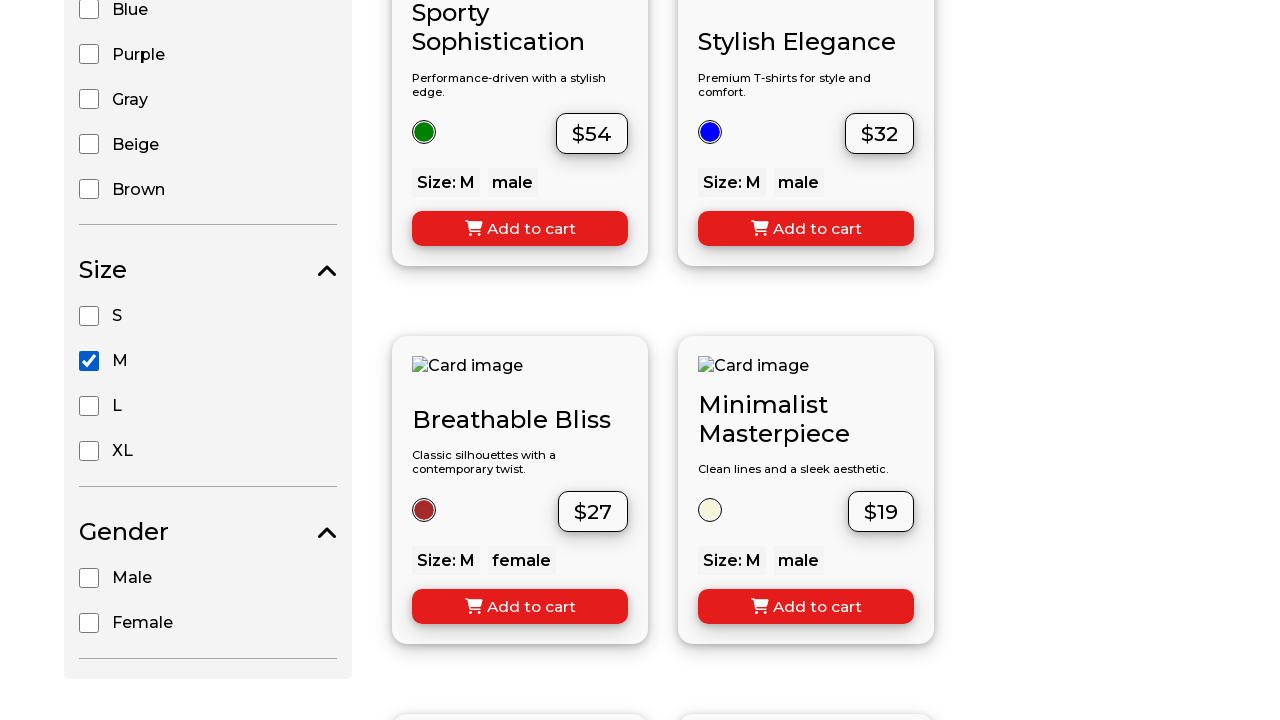

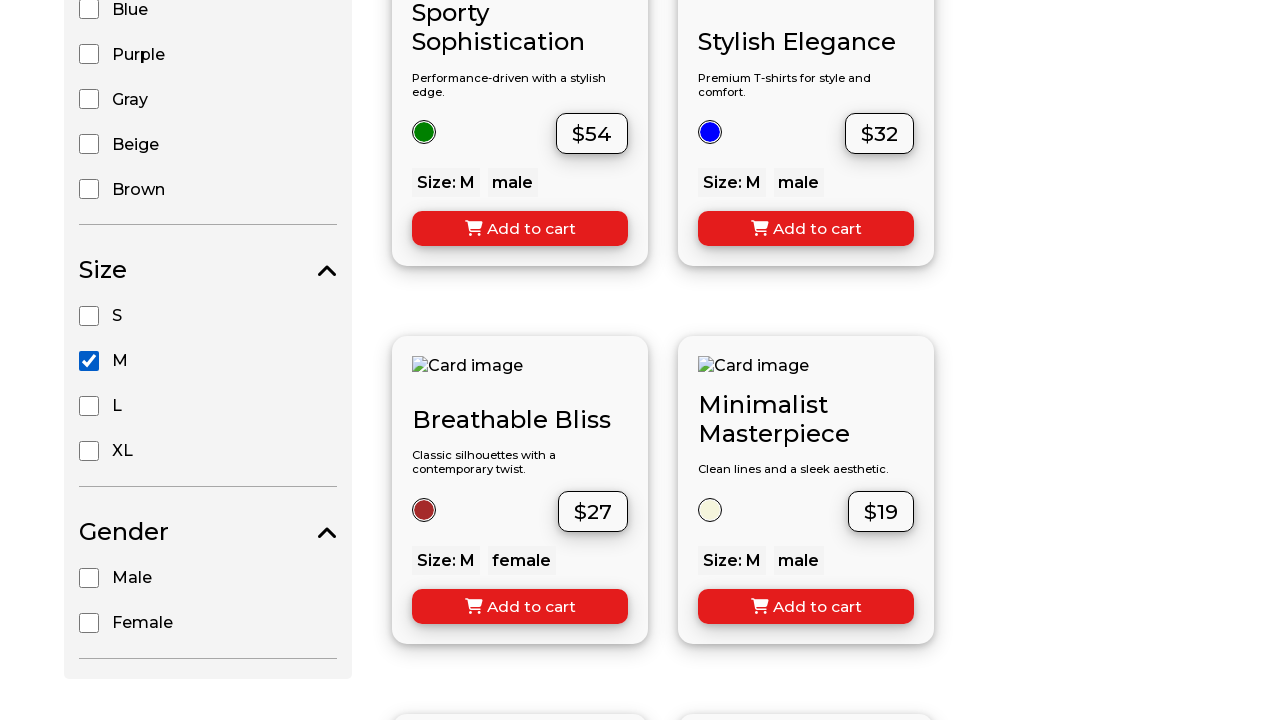